Tests relative locator functionality by finding a span element with text "Years of Experience" and clicking on a radio button (exp-2) positioned to the right of it.

Starting URL: https://awesomeqa.com/practice.html

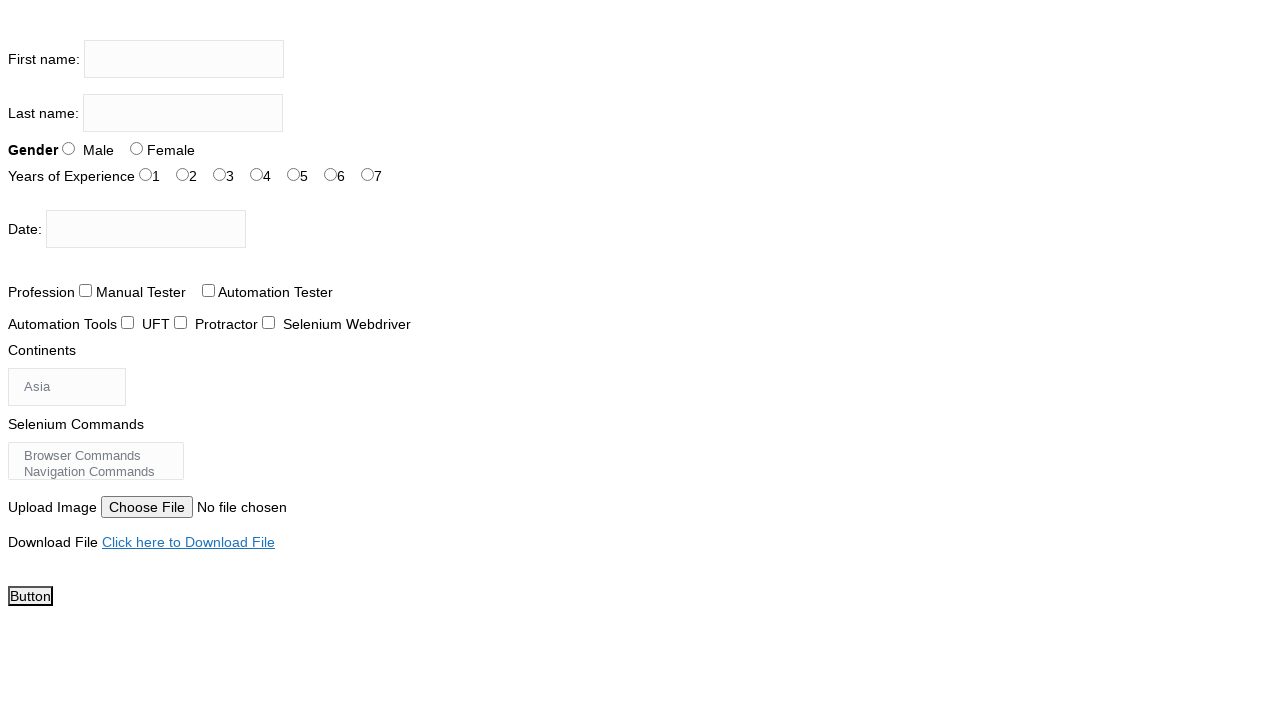

Located span element with text 'Years of Experience'
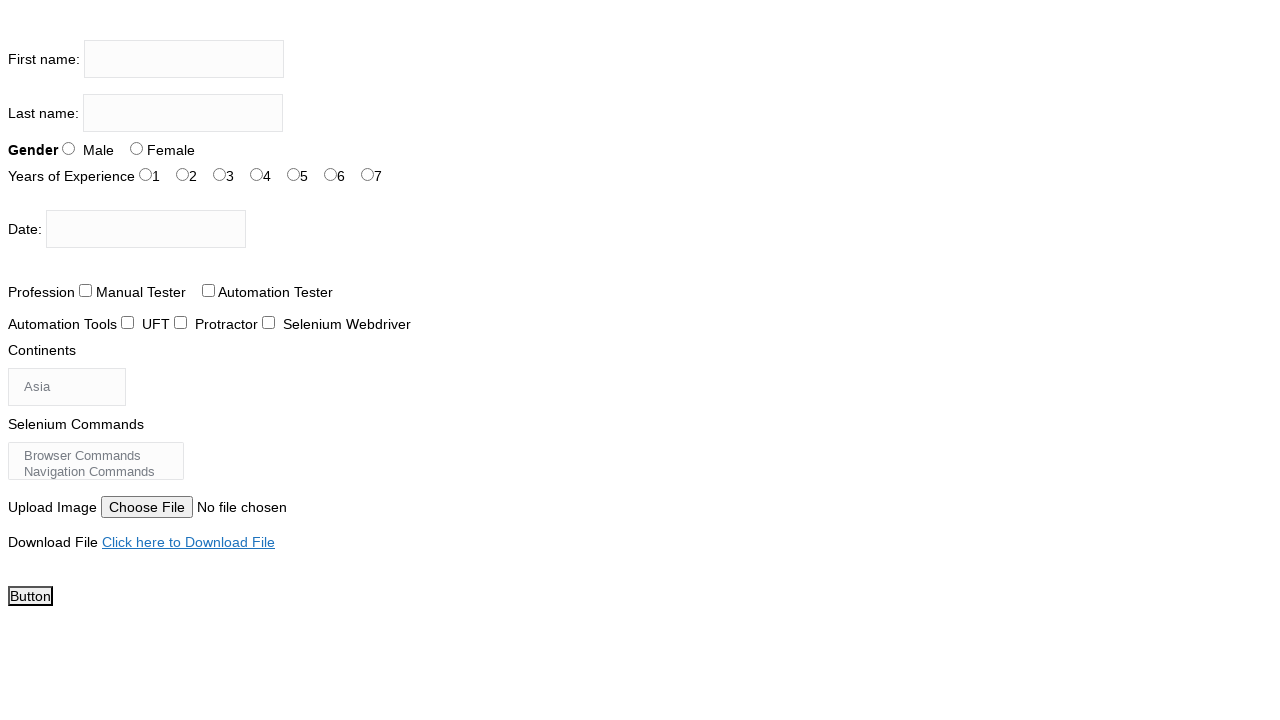

Retrieved bounding box of 'Years of Experience' span element
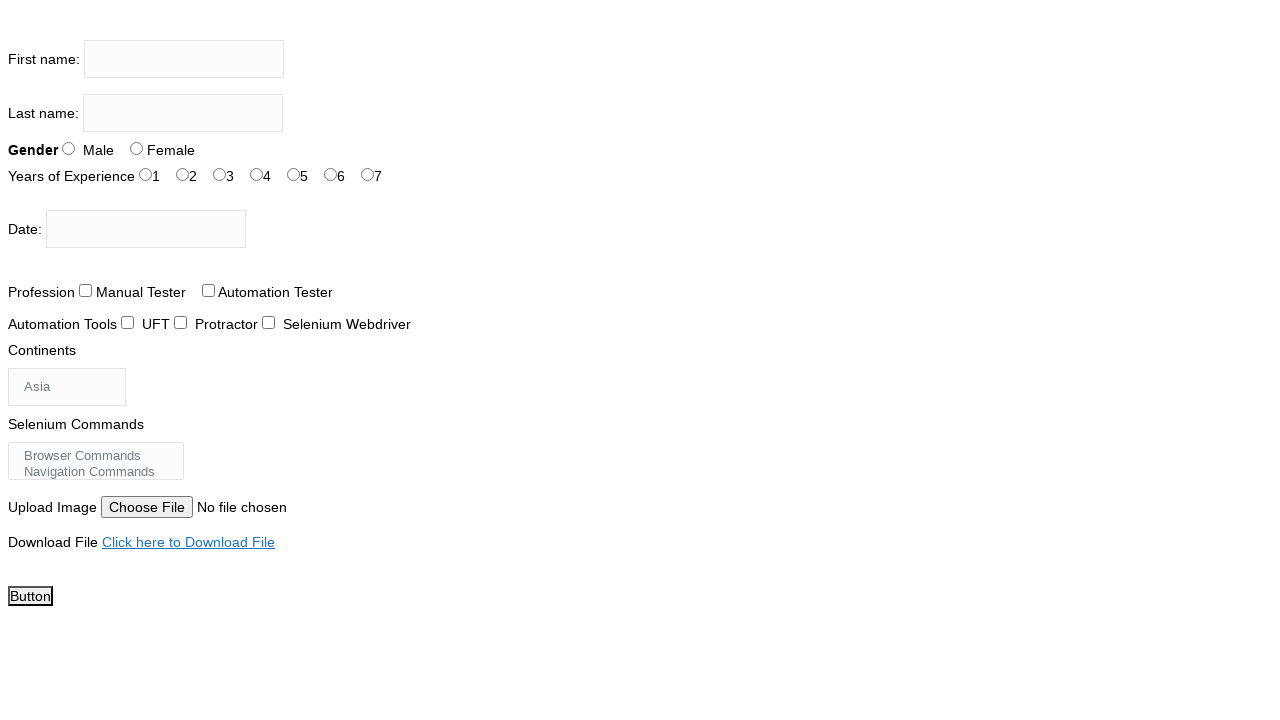

Clicked radio button 'exp-2' positioned to the right of 'Years of Experience' span at (220, 174) on #exp-2
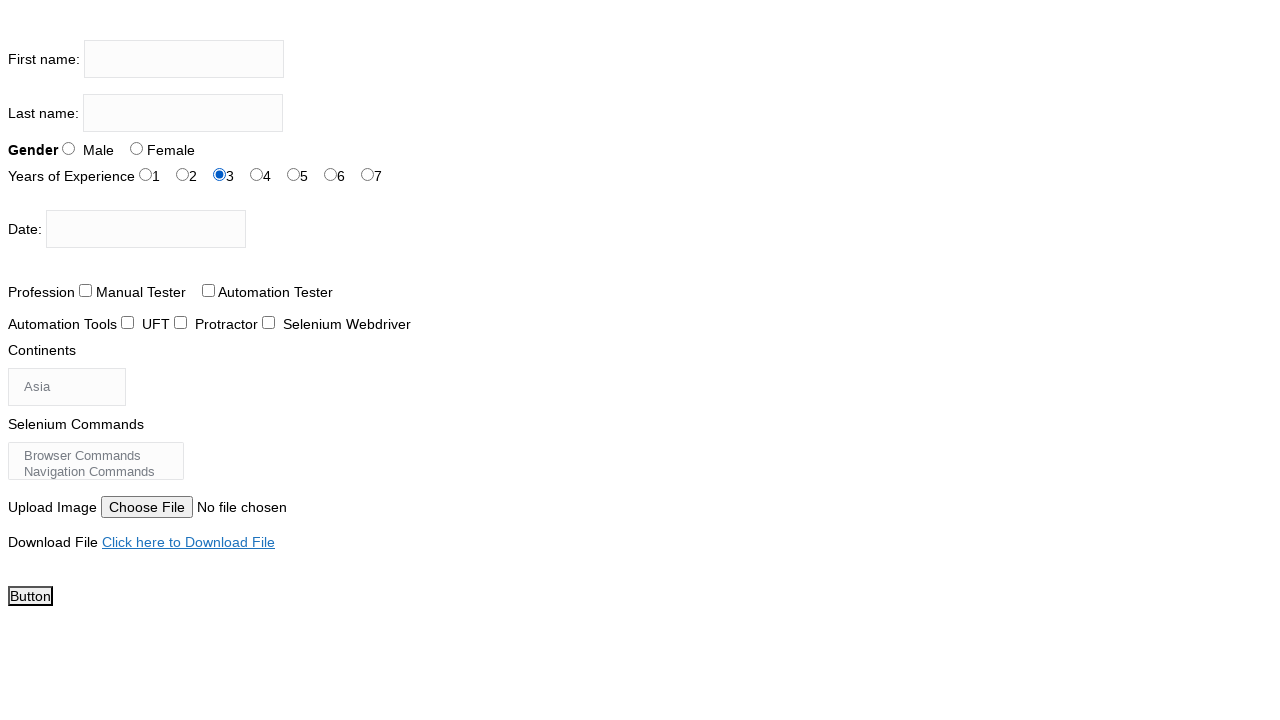

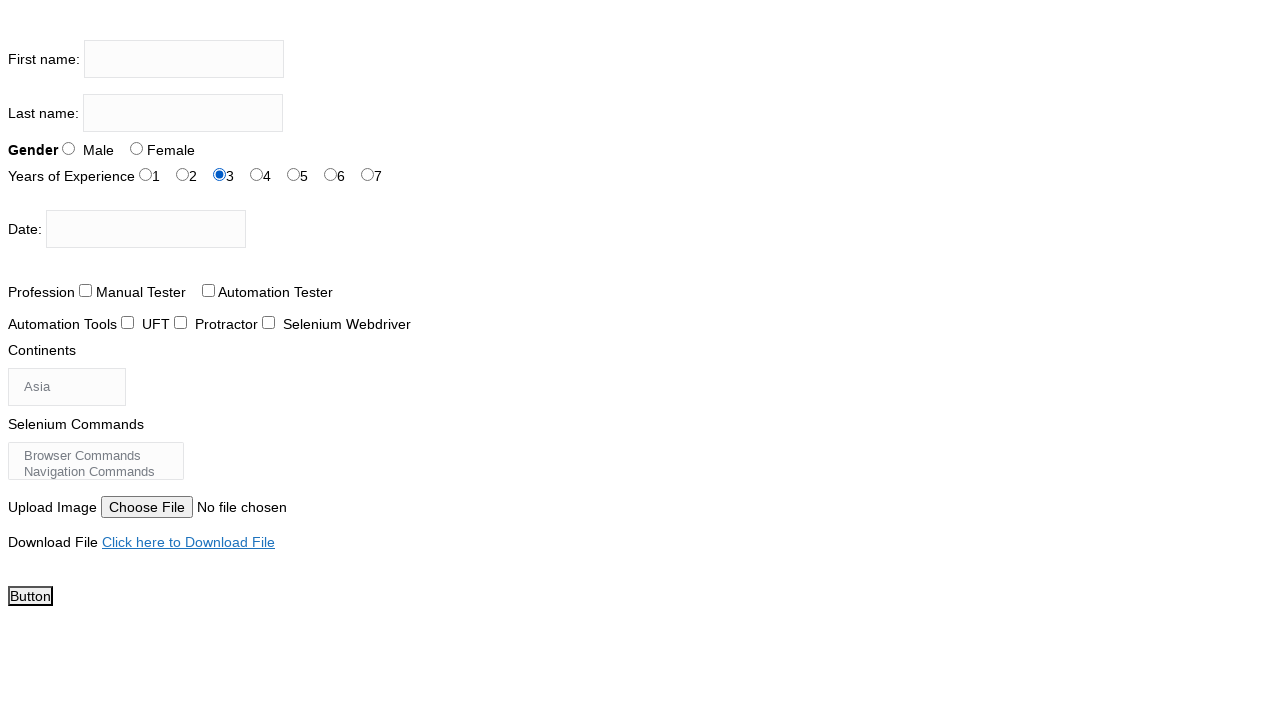